Tests that todo data persists after page reload

Starting URL: https://demo.playwright.dev/todomvc

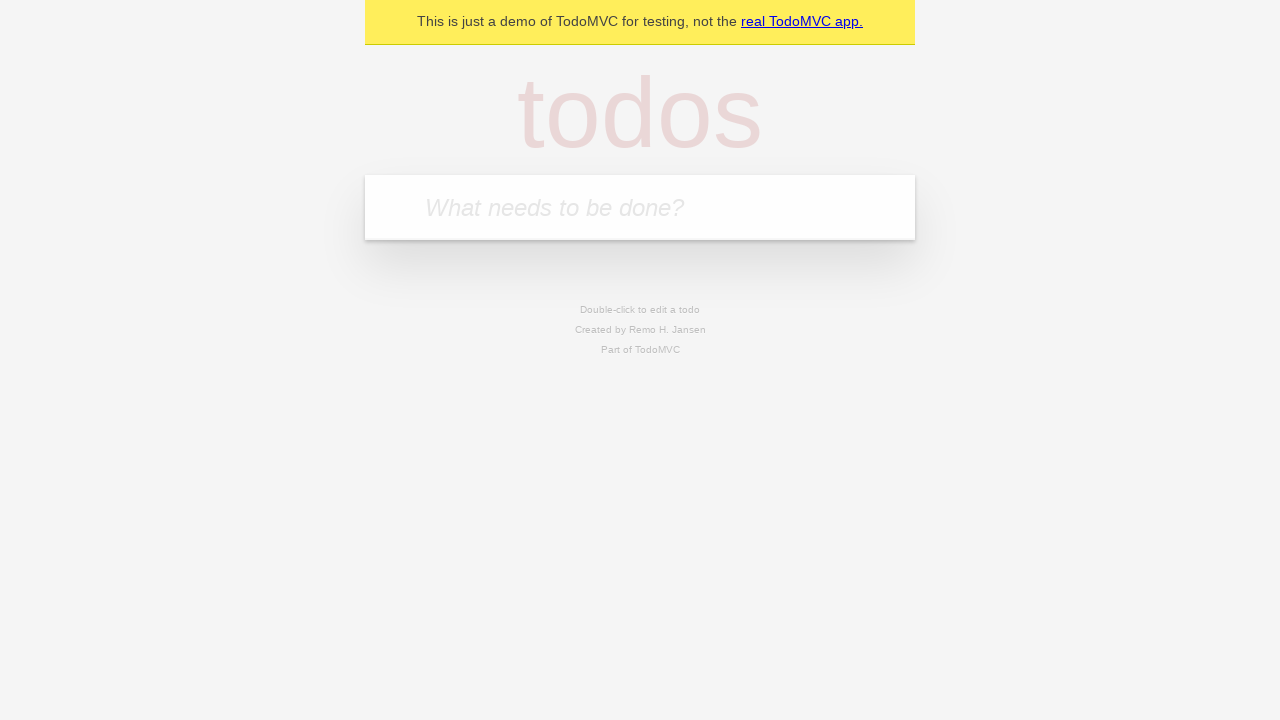

Filled todo input with 'buy some cheese' on internal:attr=[placeholder="What needs to be done?"i]
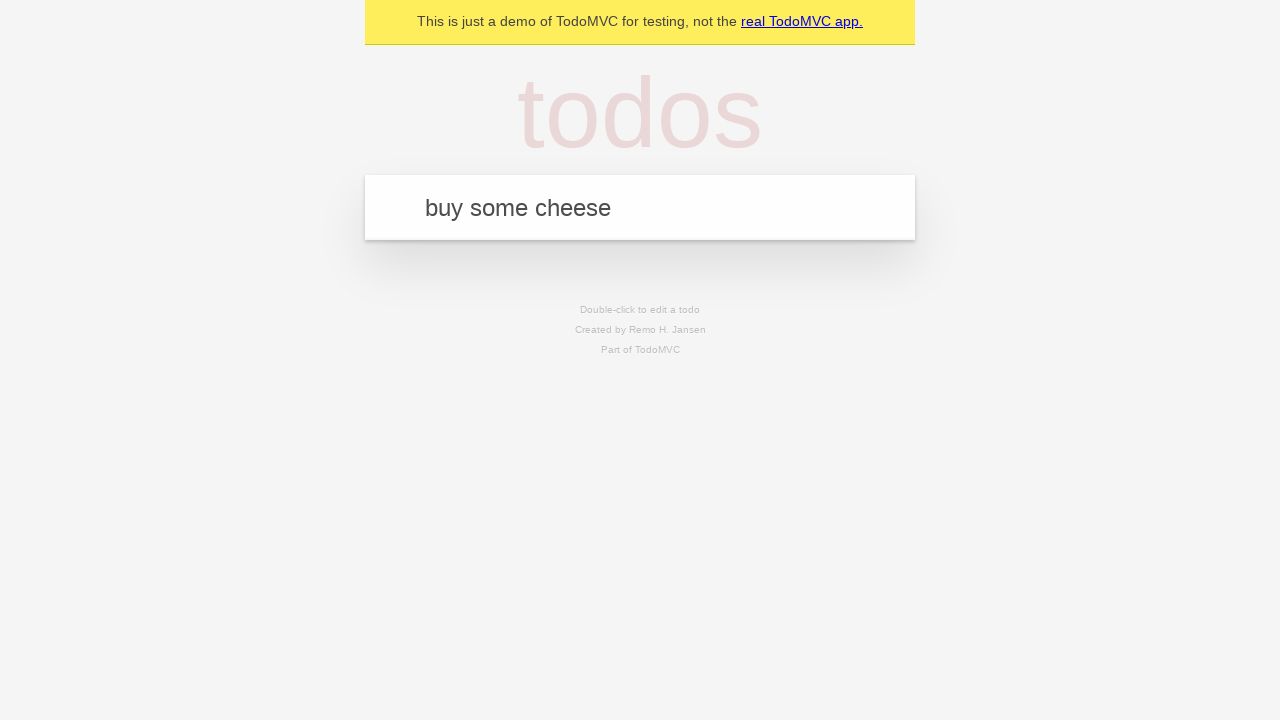

Pressed Enter to create first todo on internal:attr=[placeholder="What needs to be done?"i]
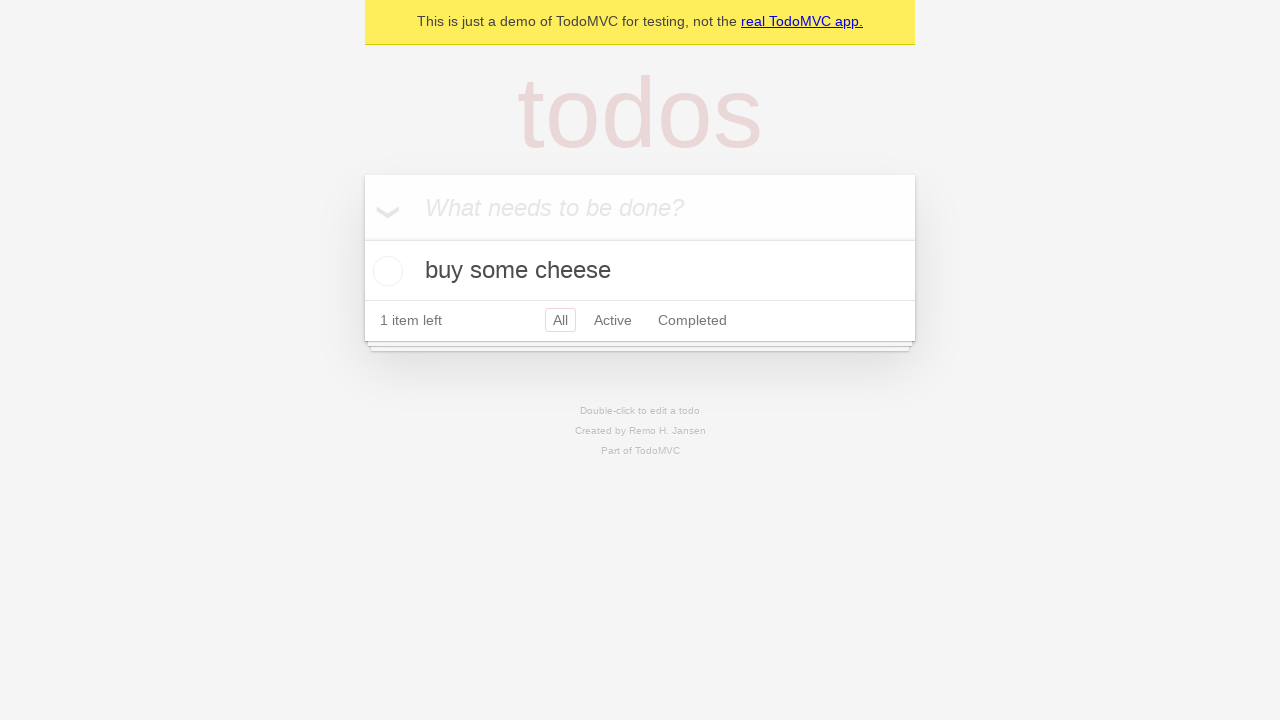

Filled todo input with 'feed the cat' on internal:attr=[placeholder="What needs to be done?"i]
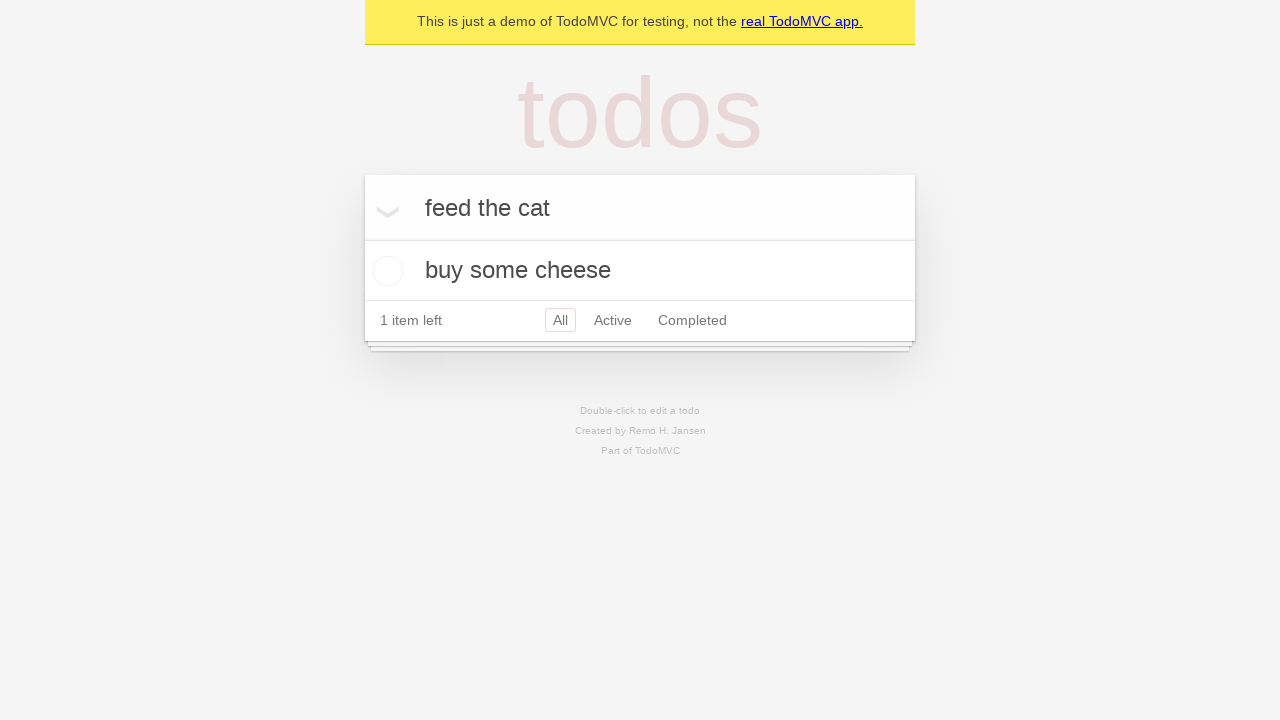

Pressed Enter to create second todo on internal:attr=[placeholder="What needs to be done?"i]
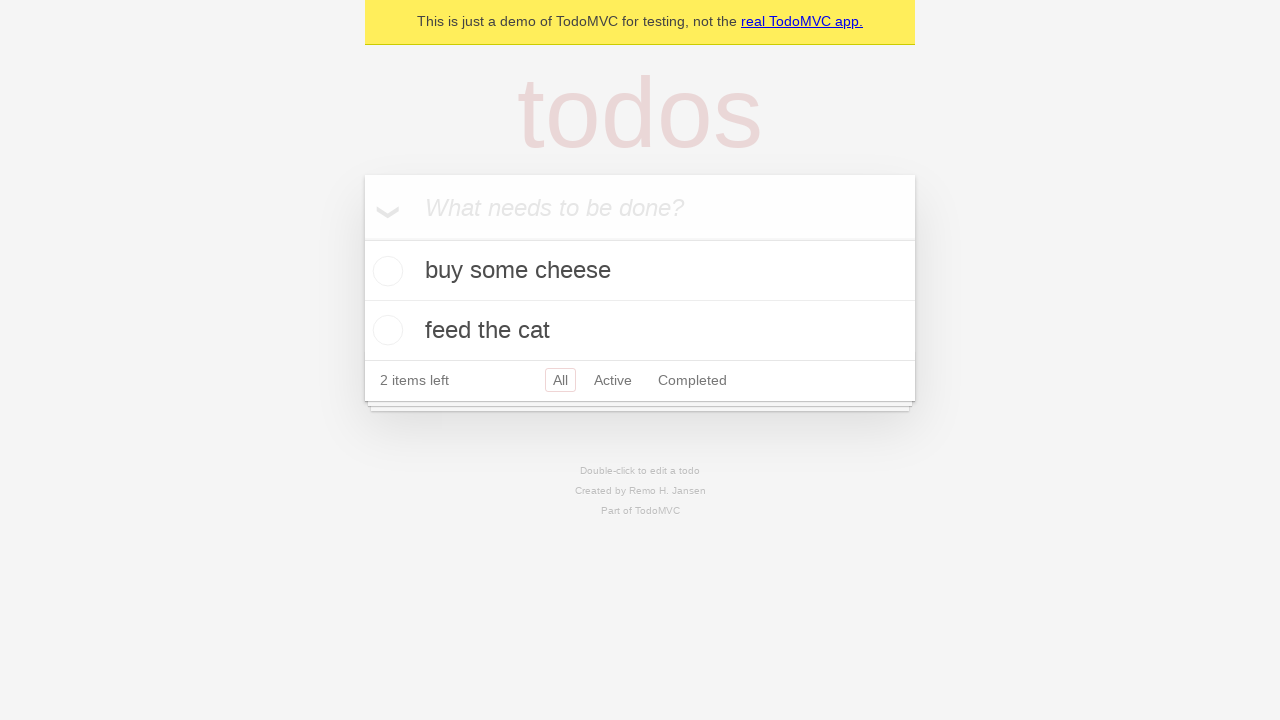

Waited for both todos to be added to the page
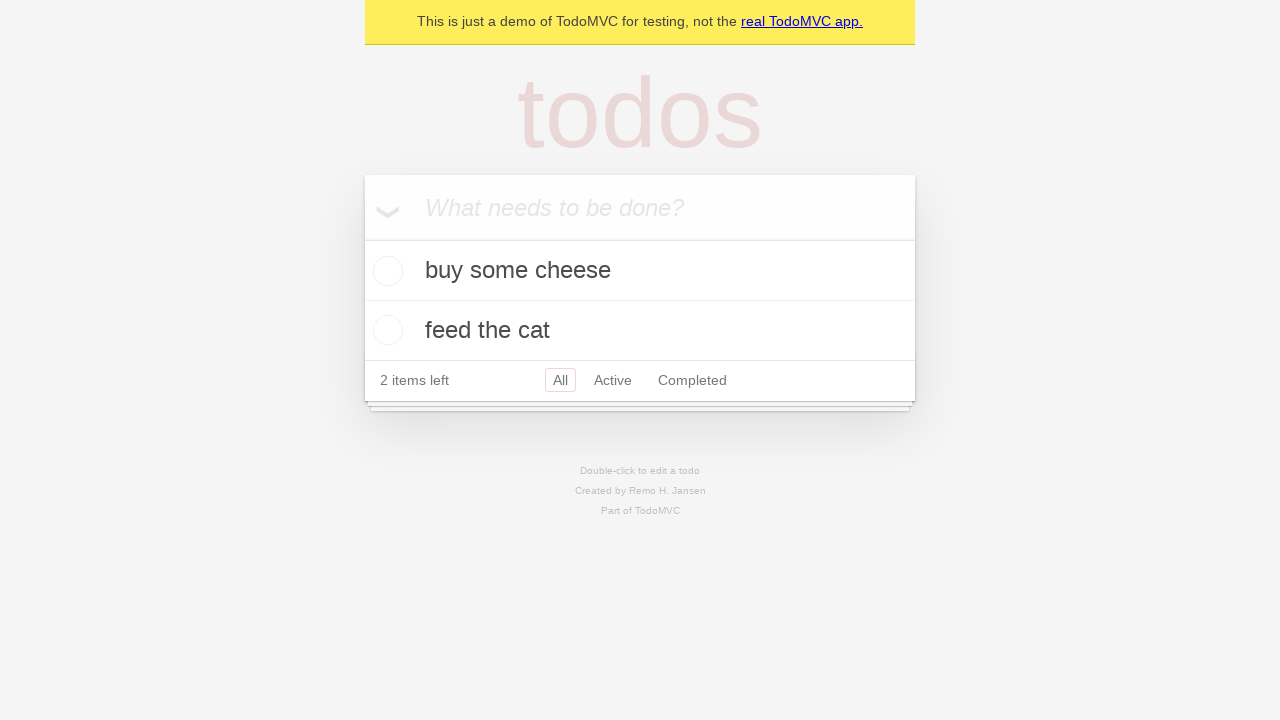

Located all todo items
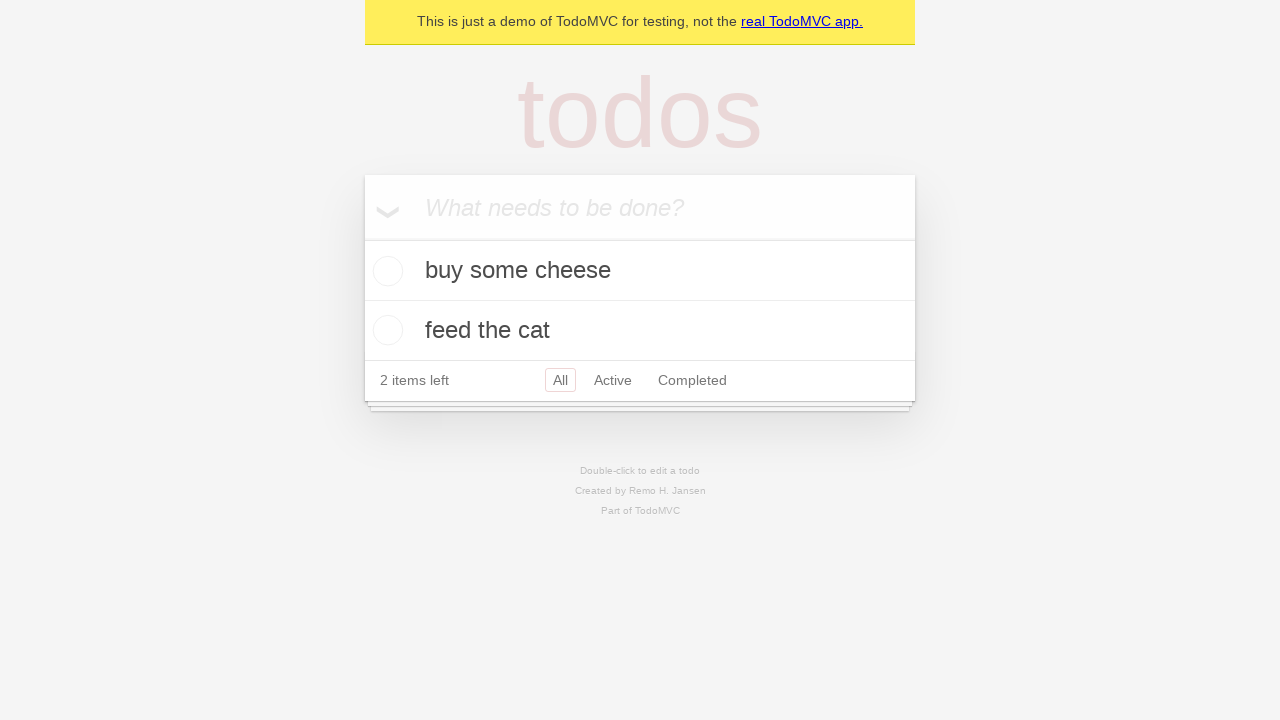

Located checkbox for first todo
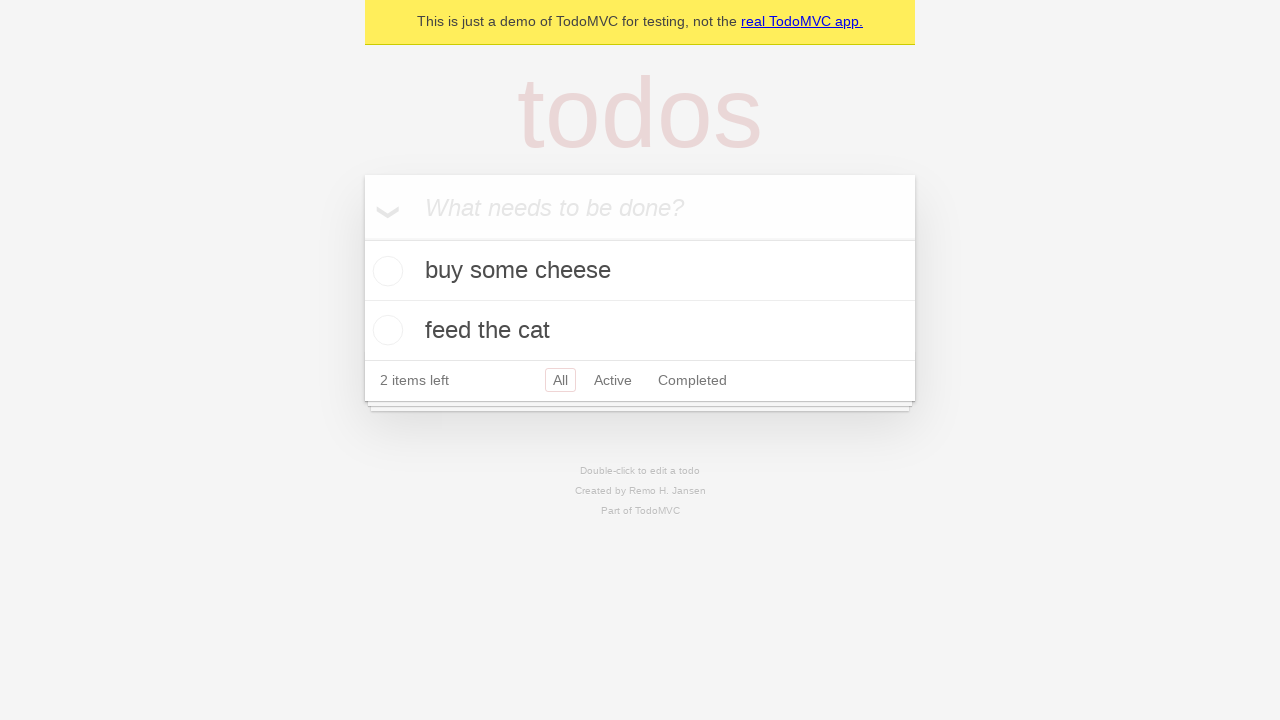

Checked the first todo at (385, 271) on internal:testid=[data-testid="todo-item"s] >> nth=0 >> internal:role=checkbox
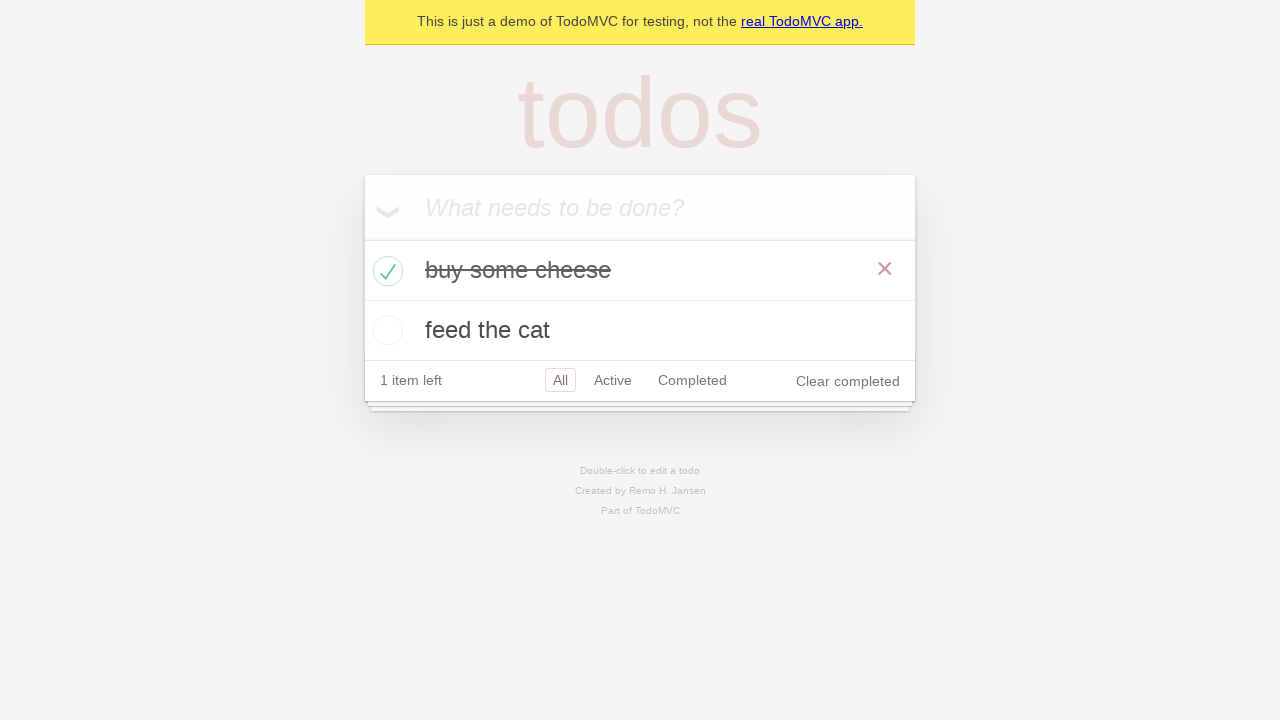

Reloaded the page to verify data persistence
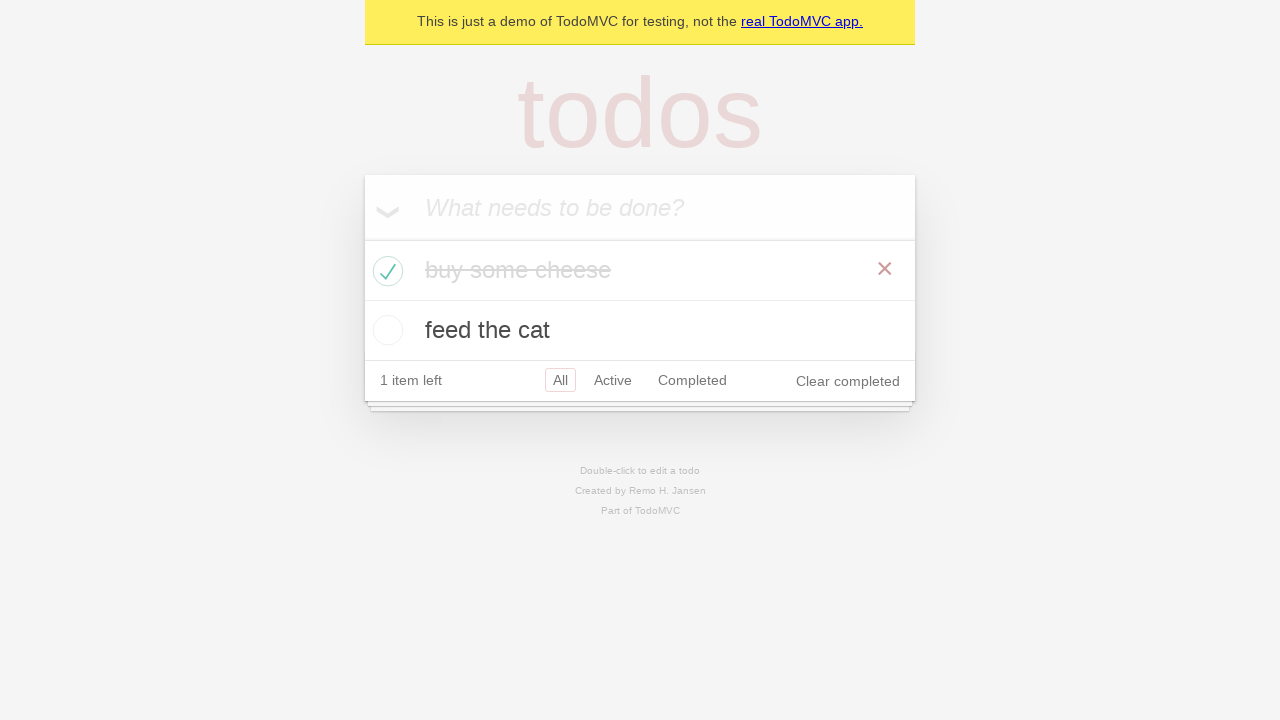

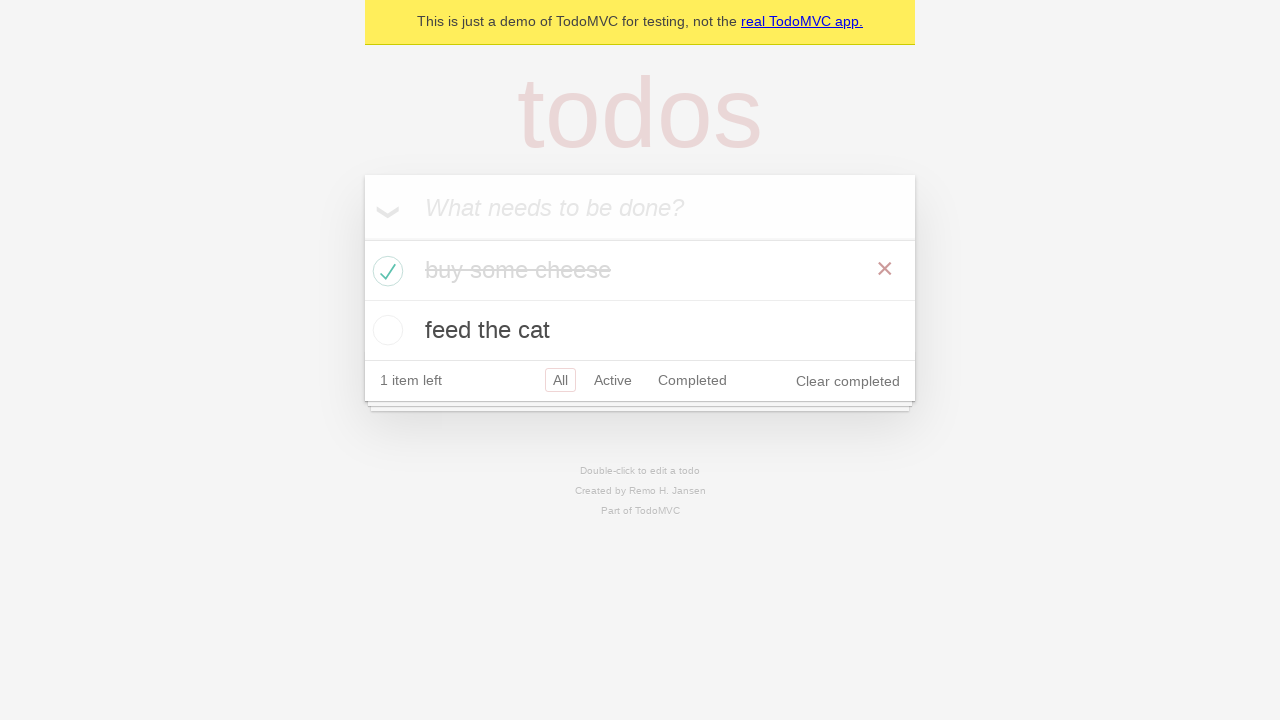